Tests Vue.js dropdown component by clicking to open and selecting different options, then verifying the selected text

Starting URL: https://mikerodham.github.io/vue-dropdowns/

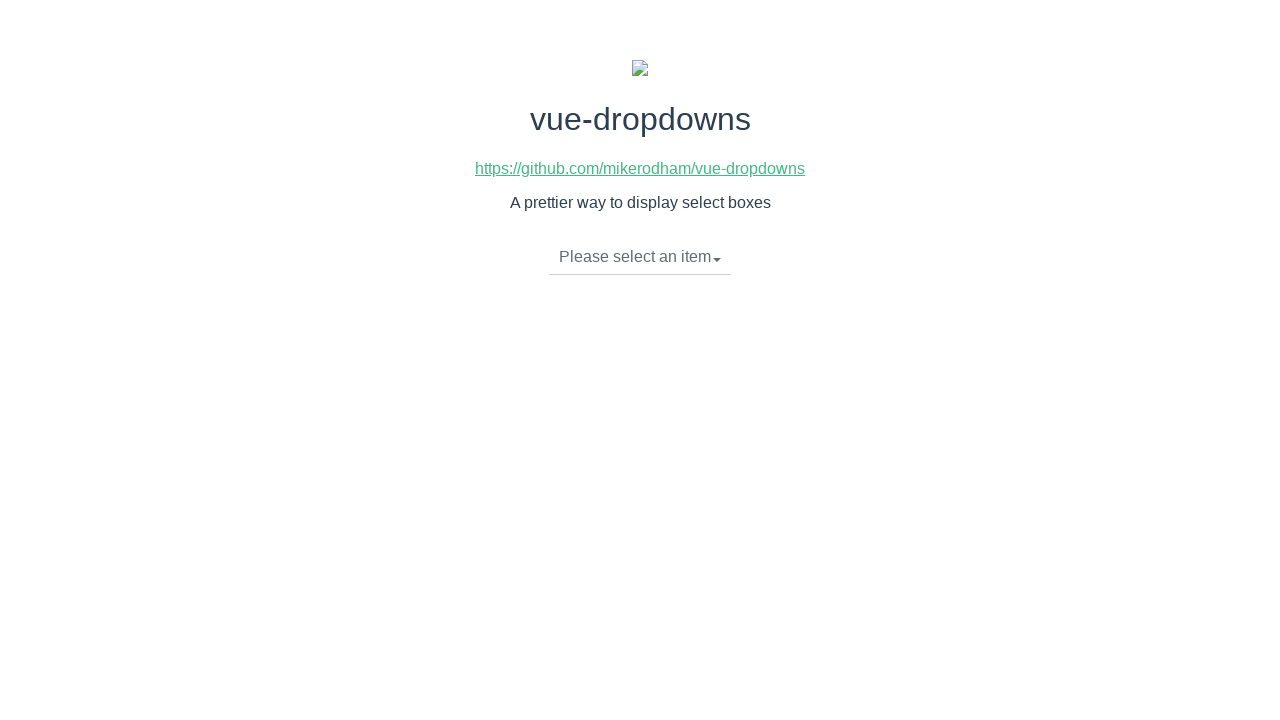

Clicked dropdown toggle to open menu at (640, 257) on li.dropdown-toggle
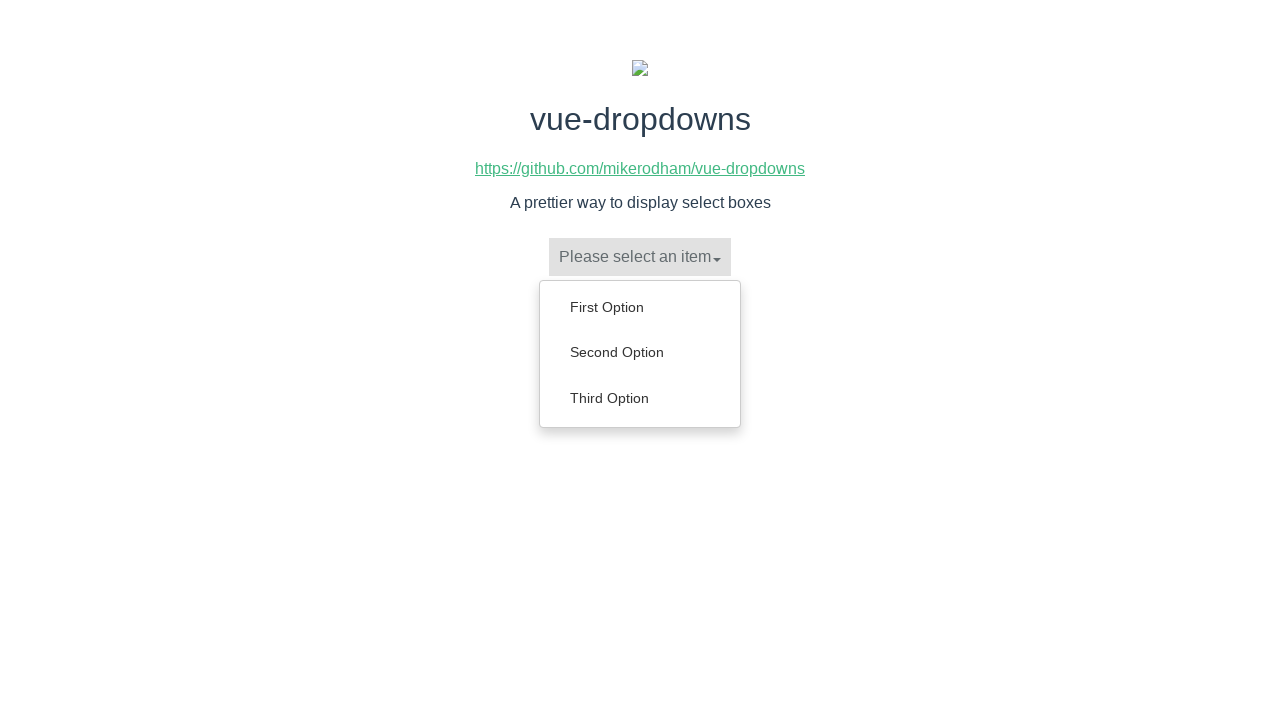

Dropdown menu appeared with options
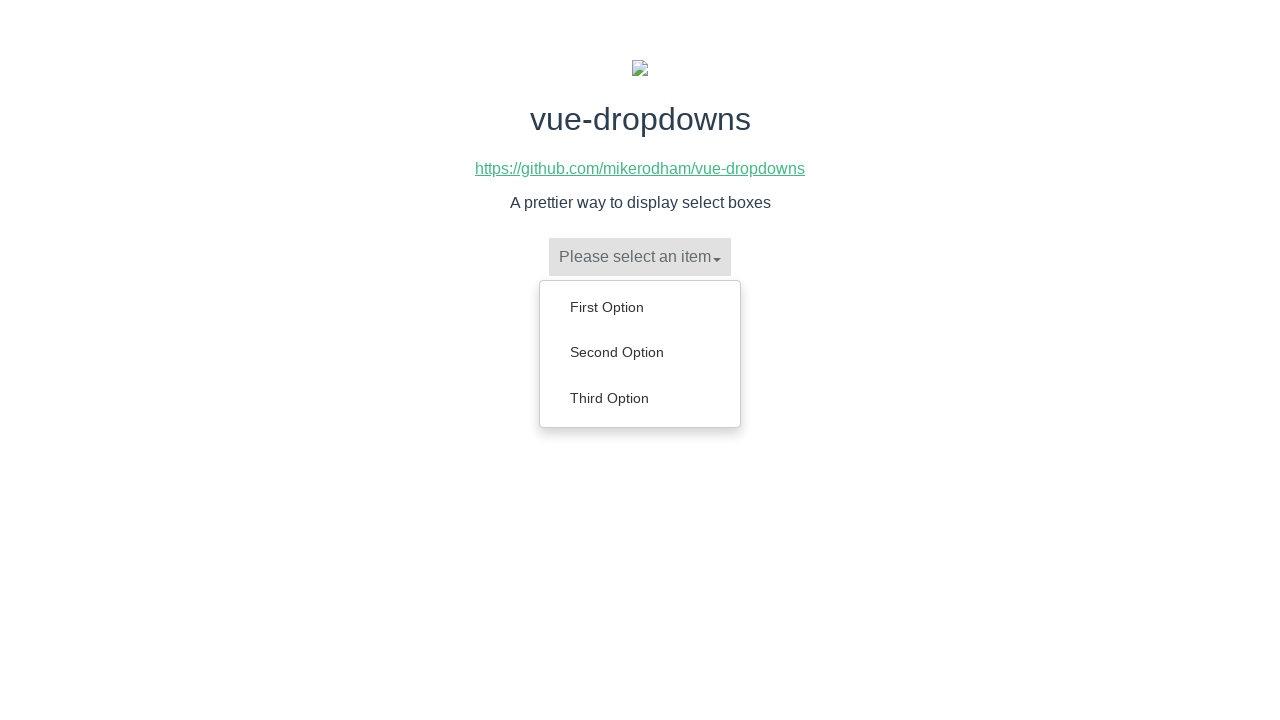

Selected 'Second Option' from dropdown at (640, 352) on ul.dropdown-menu a:has-text('Second Option')
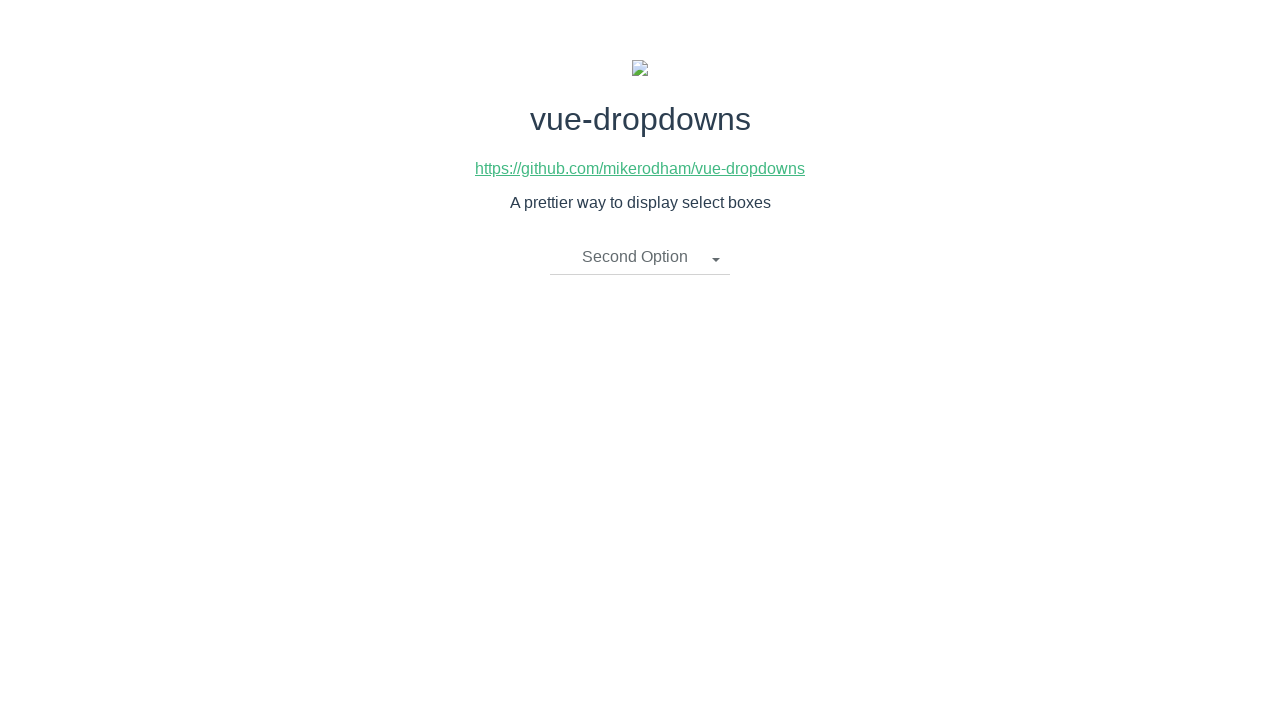

Waited 1 second for selection to complete
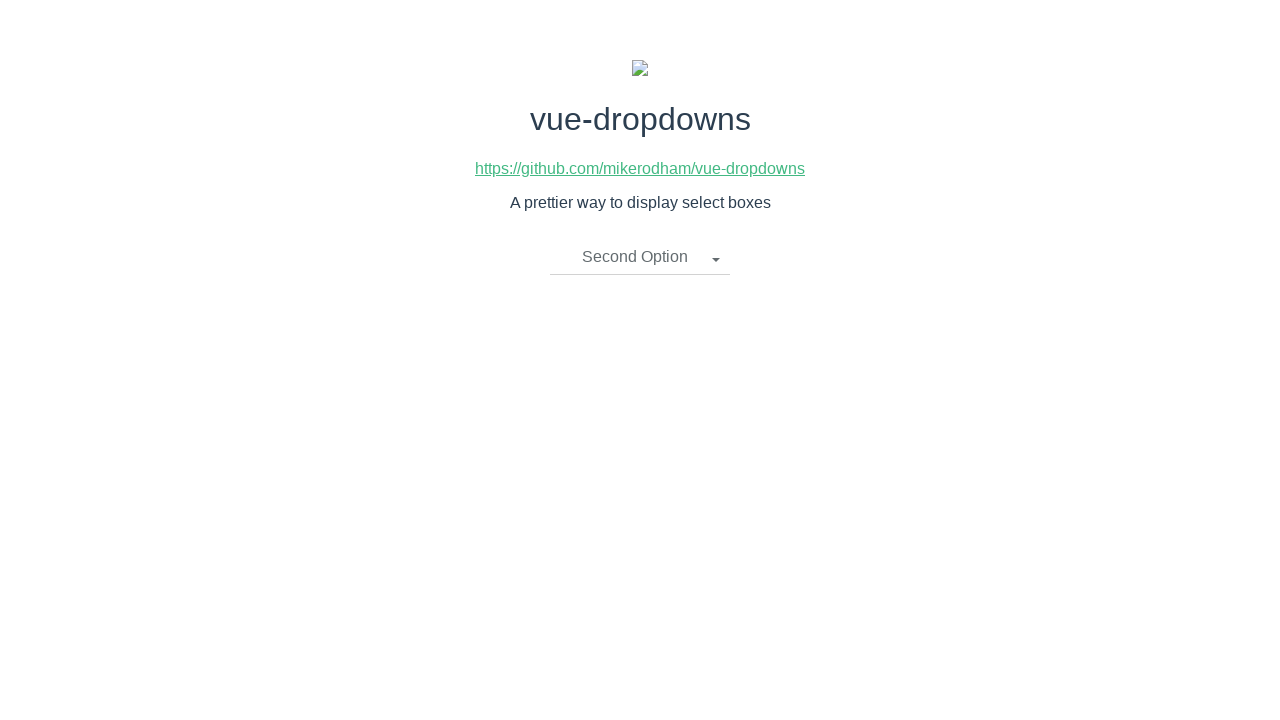

Clicked dropdown toggle to open menu again at (640, 257) on li.dropdown-toggle
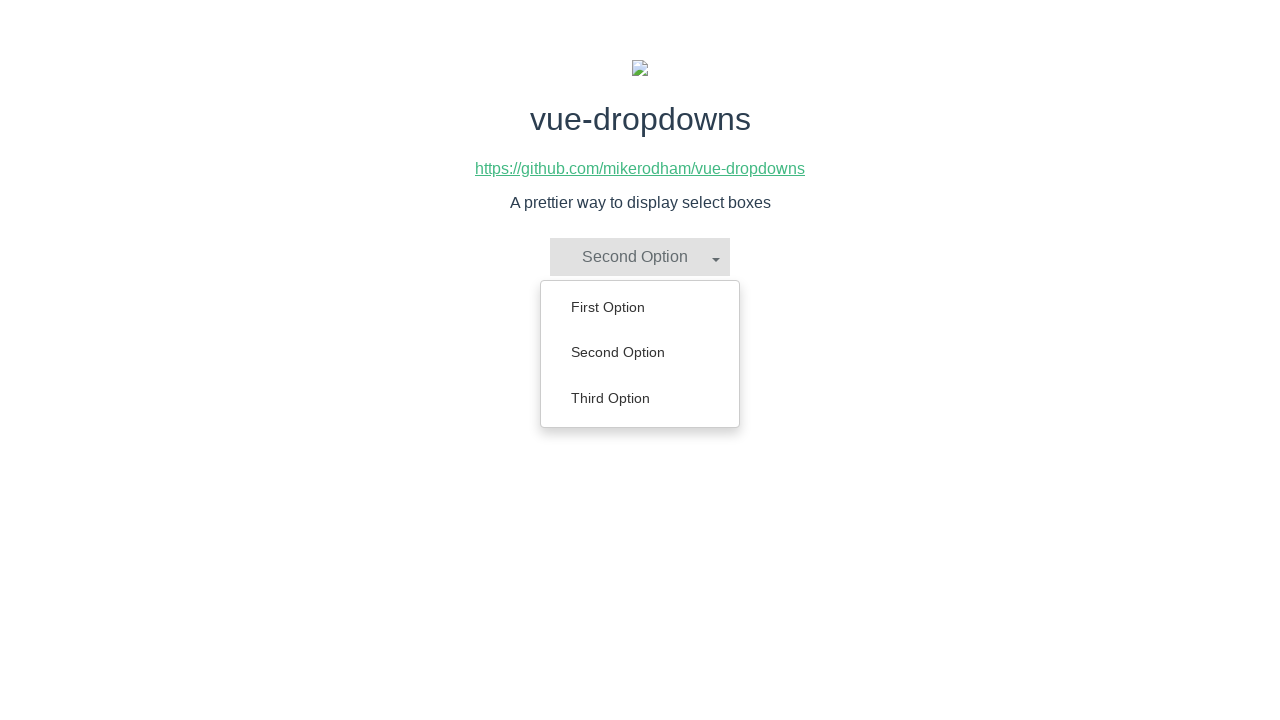

Dropdown menu appeared with options
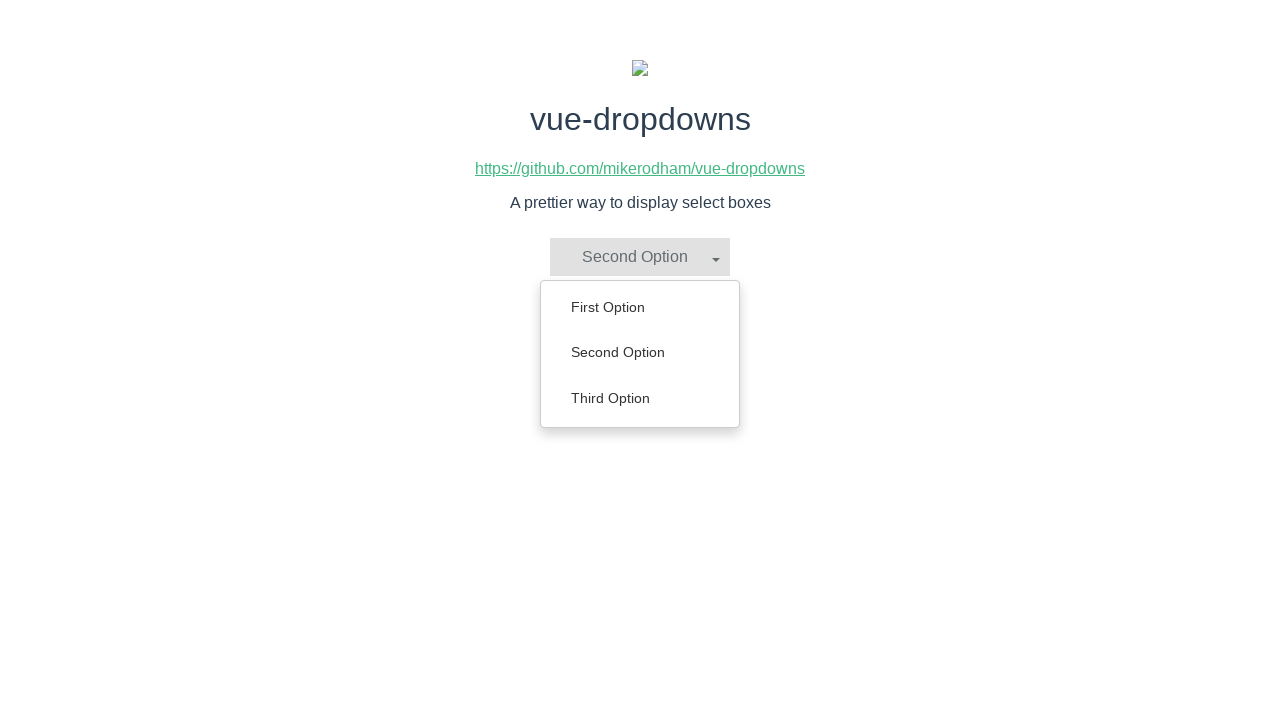

Selected 'First Option' from dropdown at (640, 307) on ul.dropdown-menu a:has-text('First Option')
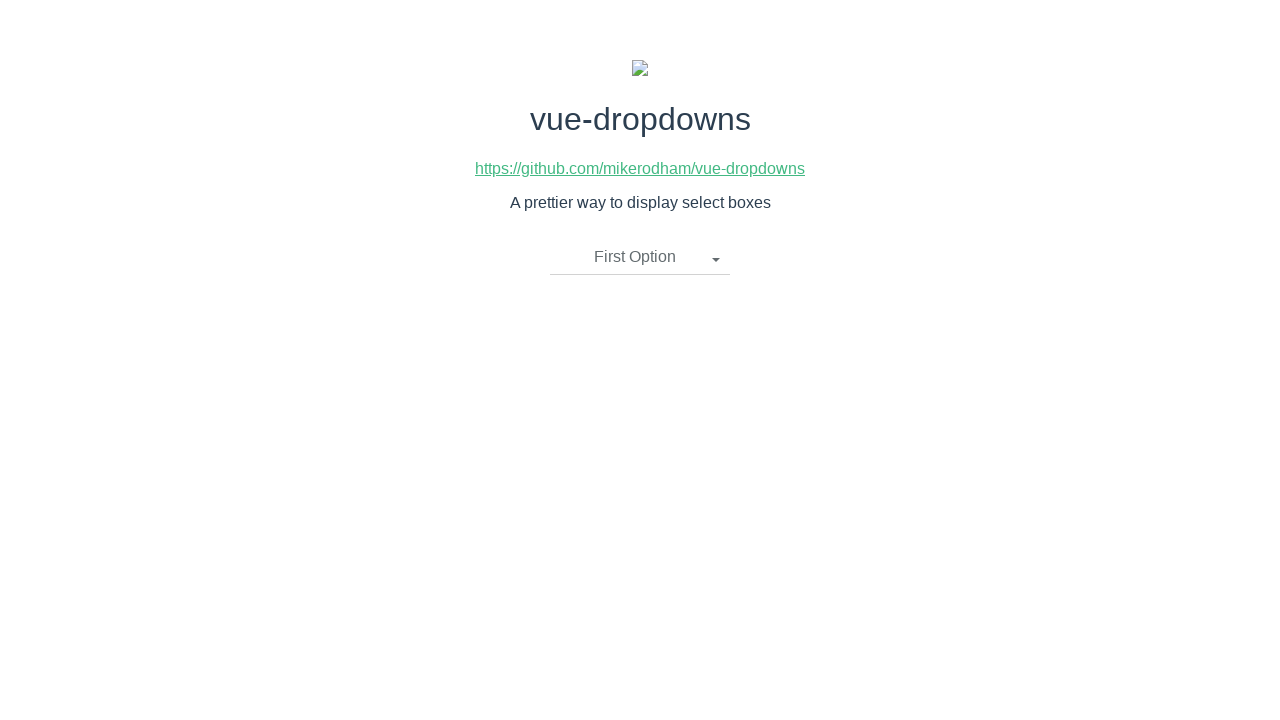

Waited 1 second for selection to complete
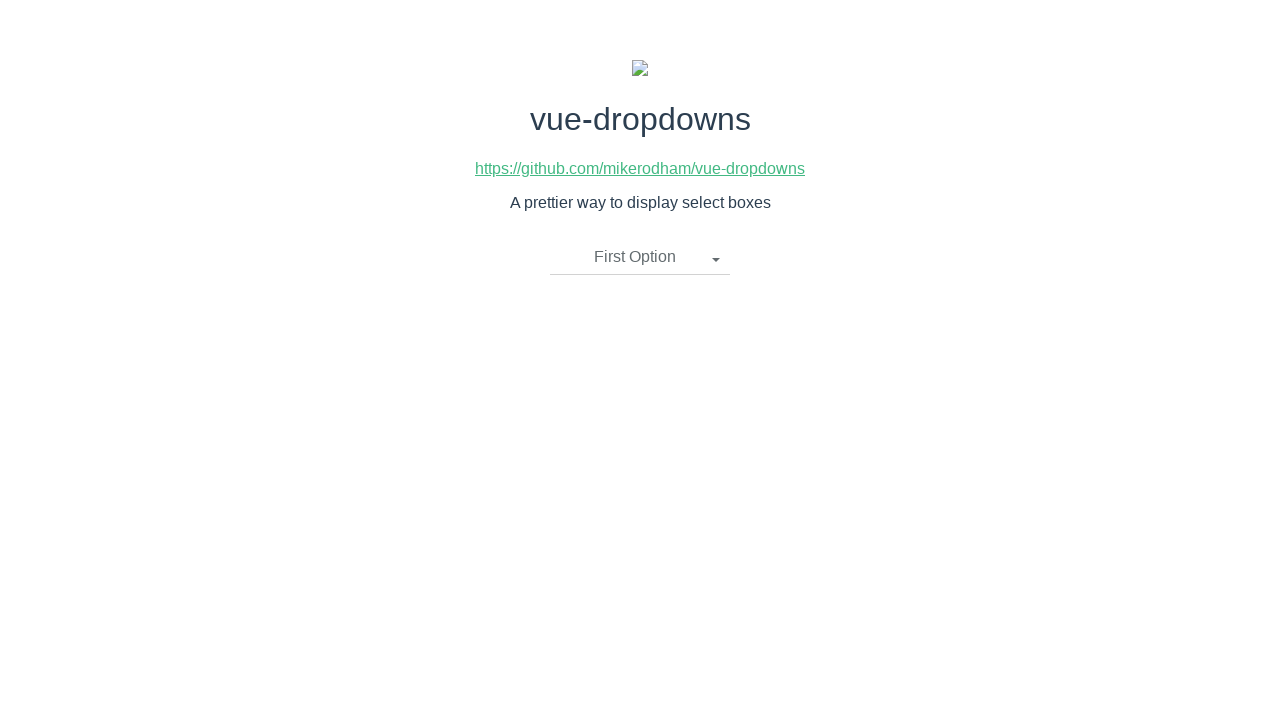

Clicked dropdown toggle to open menu again at (640, 257) on li.dropdown-toggle
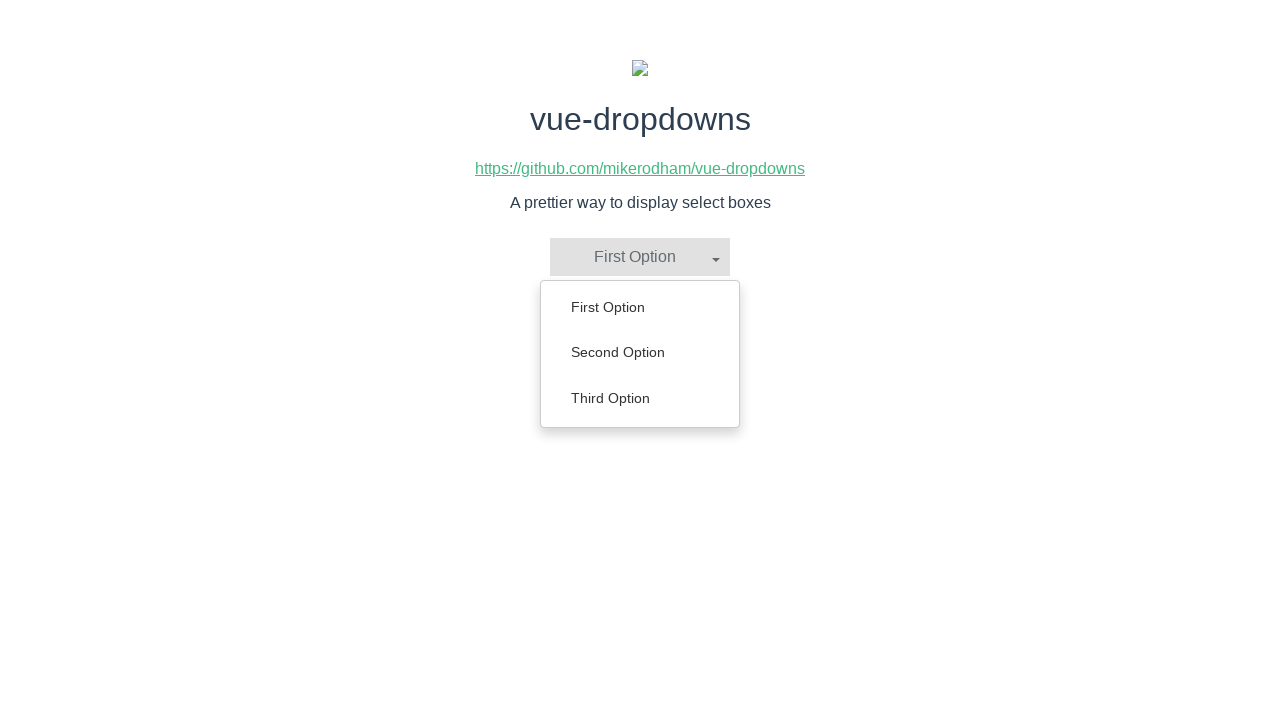

Dropdown menu appeared with options
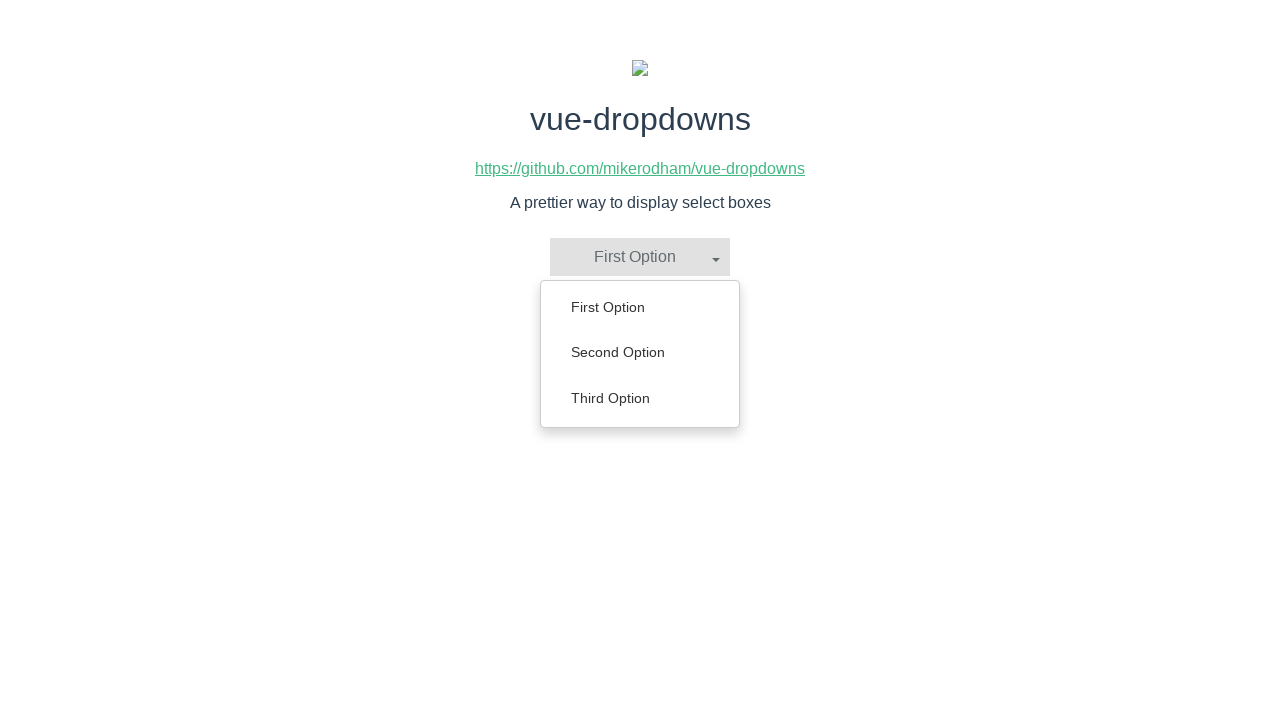

Selected 'Third Option' from dropdown at (640, 398) on ul.dropdown-menu a:has-text('Third Option')
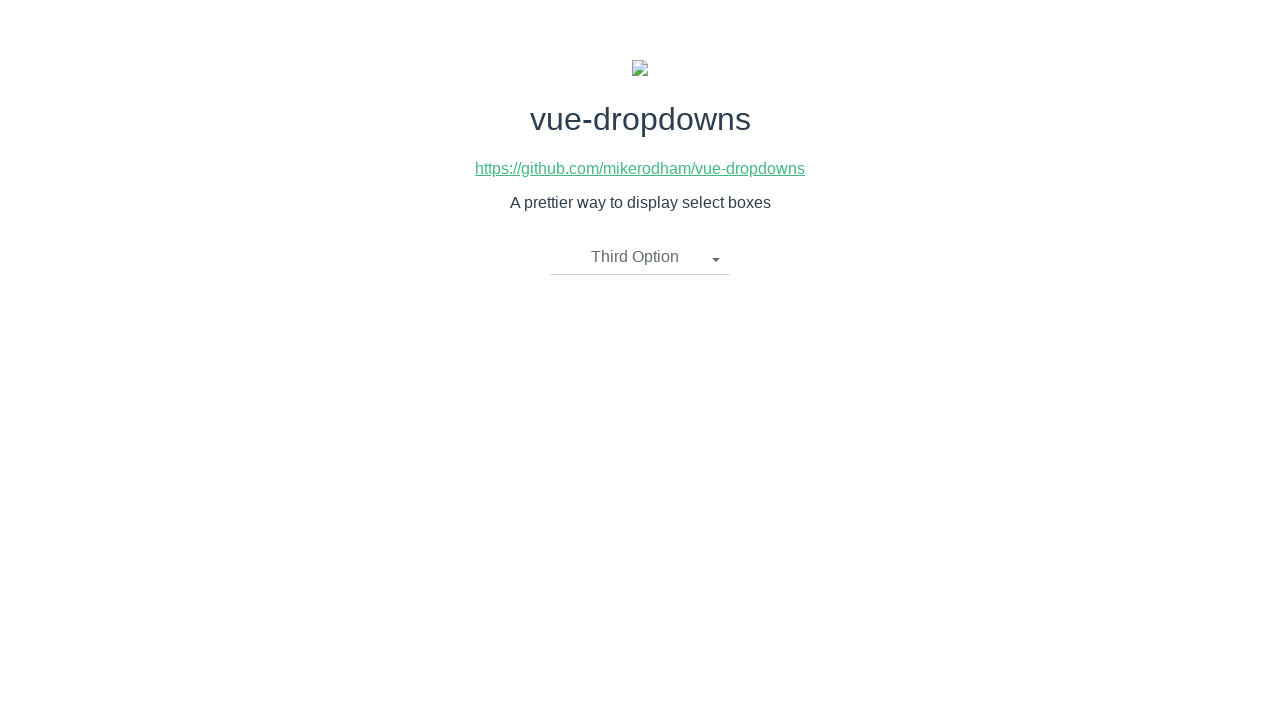

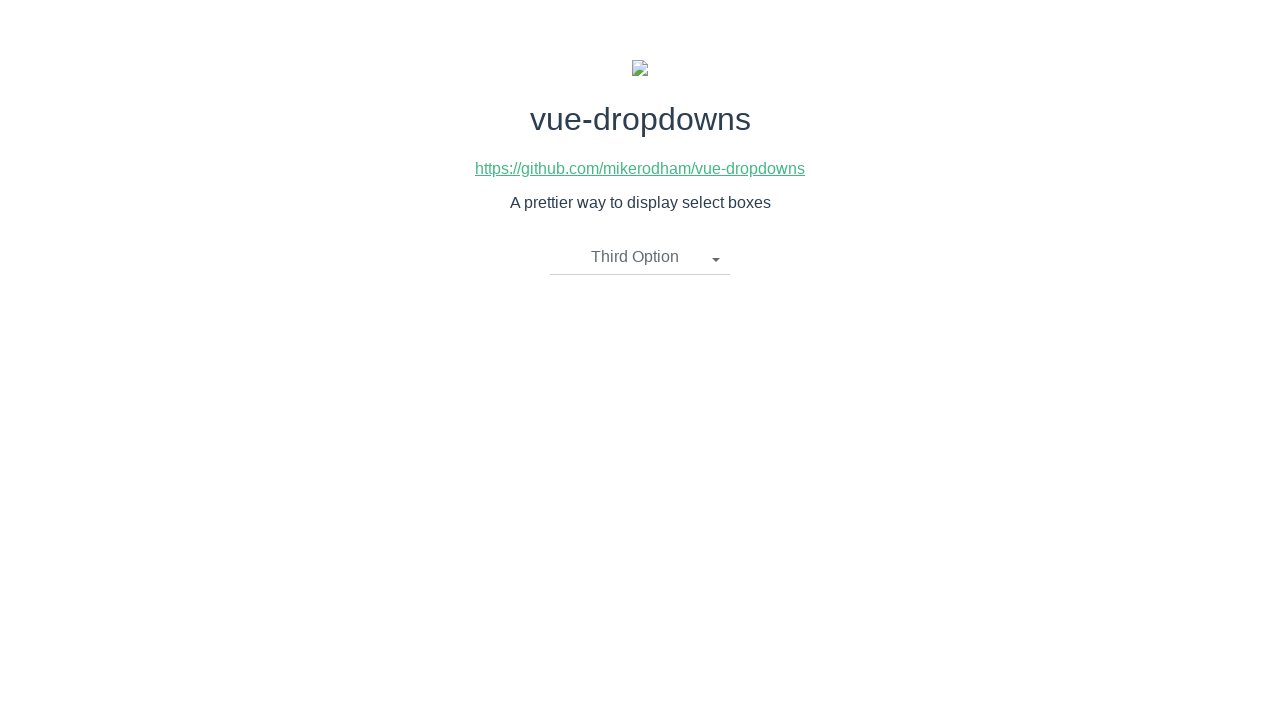